Tests browser window handling by clicking a button that opens a new window to selenium.dev, then iterates through all open windows/tabs

Starting URL: https://demo.automationtesting.in/Windows.html

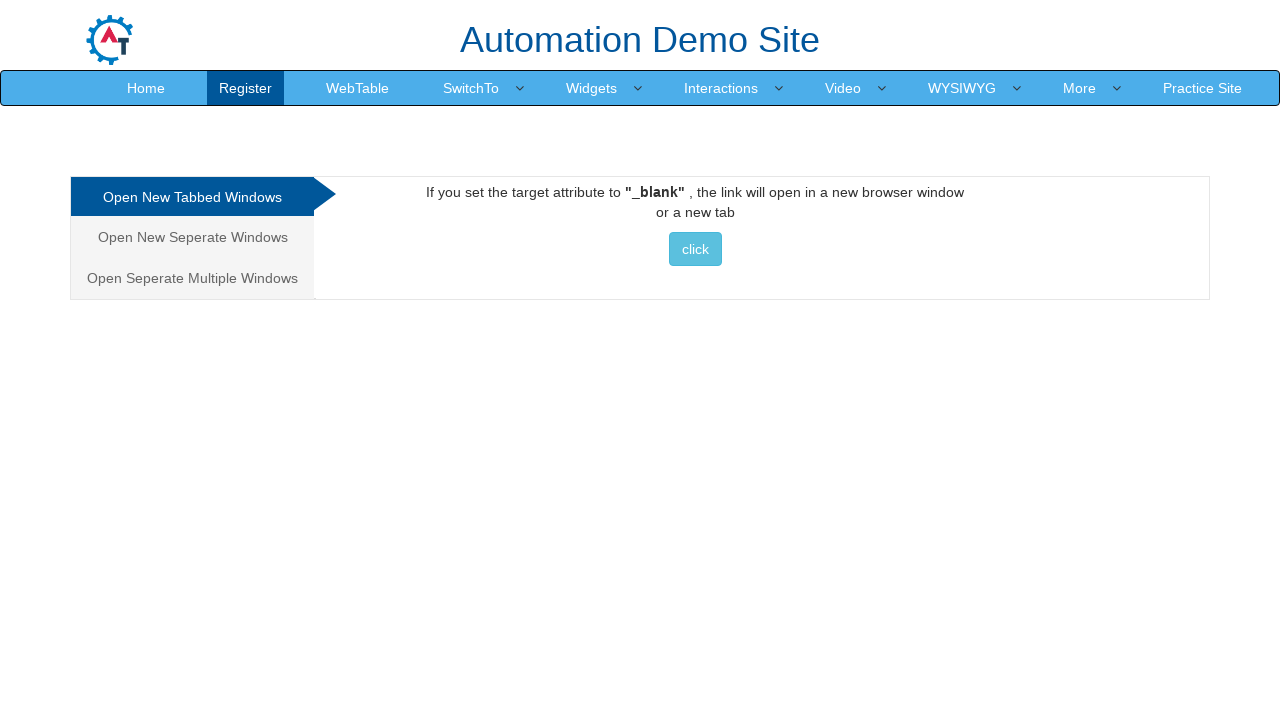

Clicked button to open new window to selenium.dev at (695, 249) on a[href='http://www.selenium.dev'] button.btn.btn-info
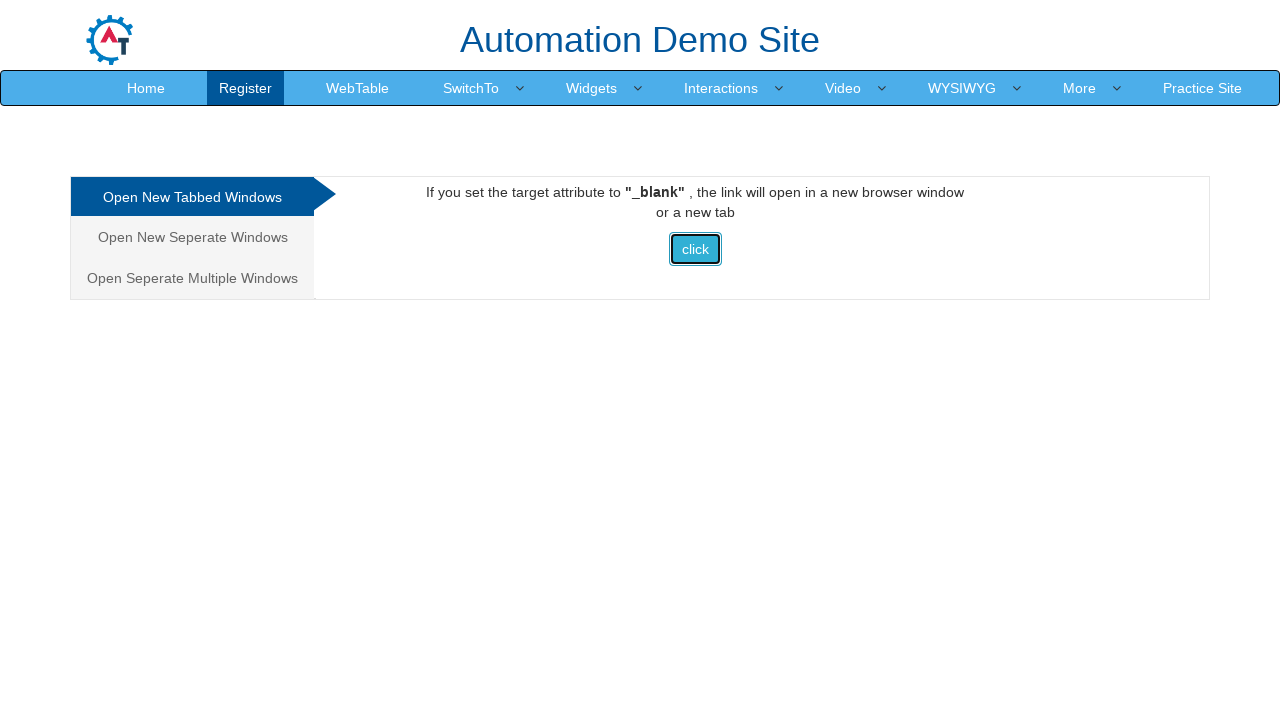

Waited 1 second for new window/tab to open
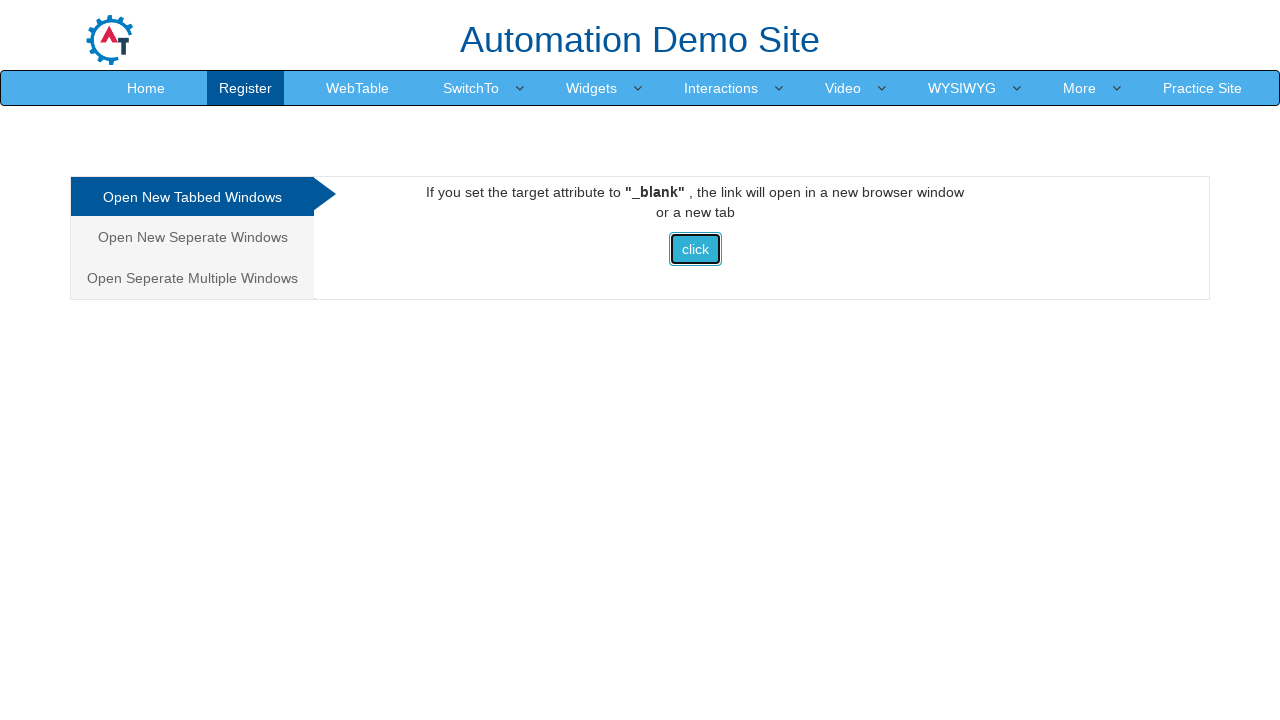

Retrieved all open pages/windows from context
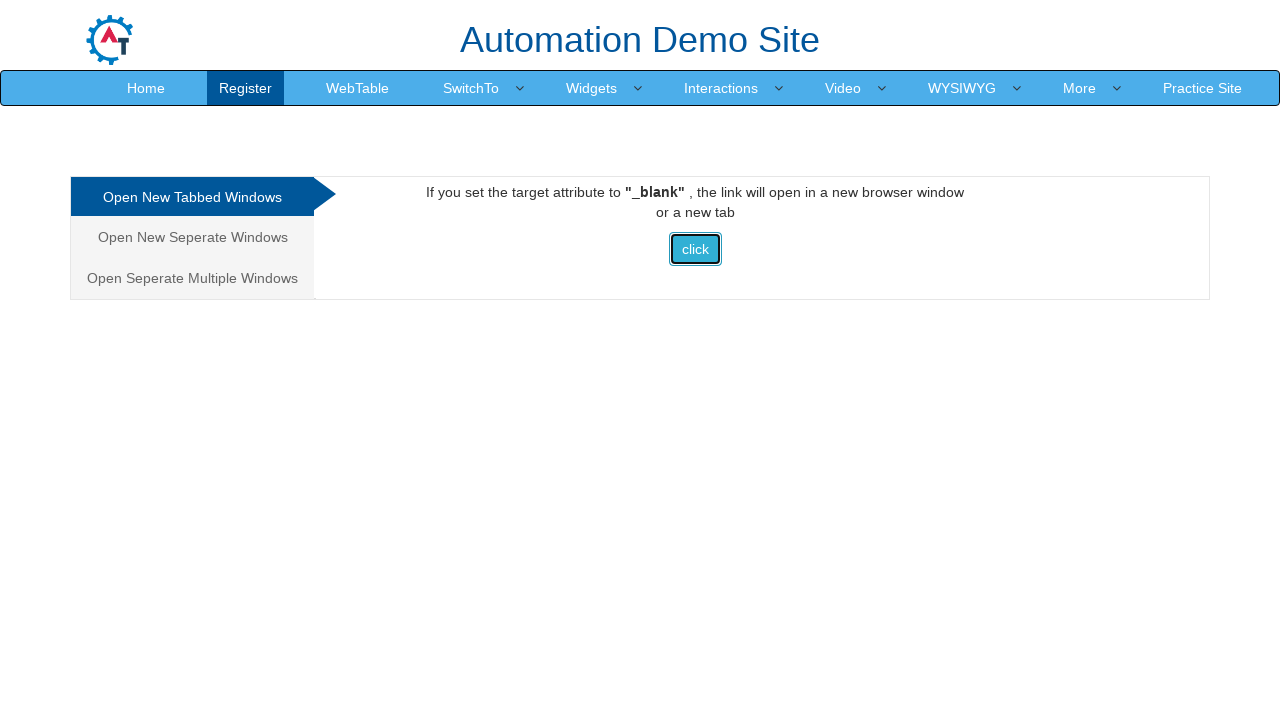

Brought a window to front
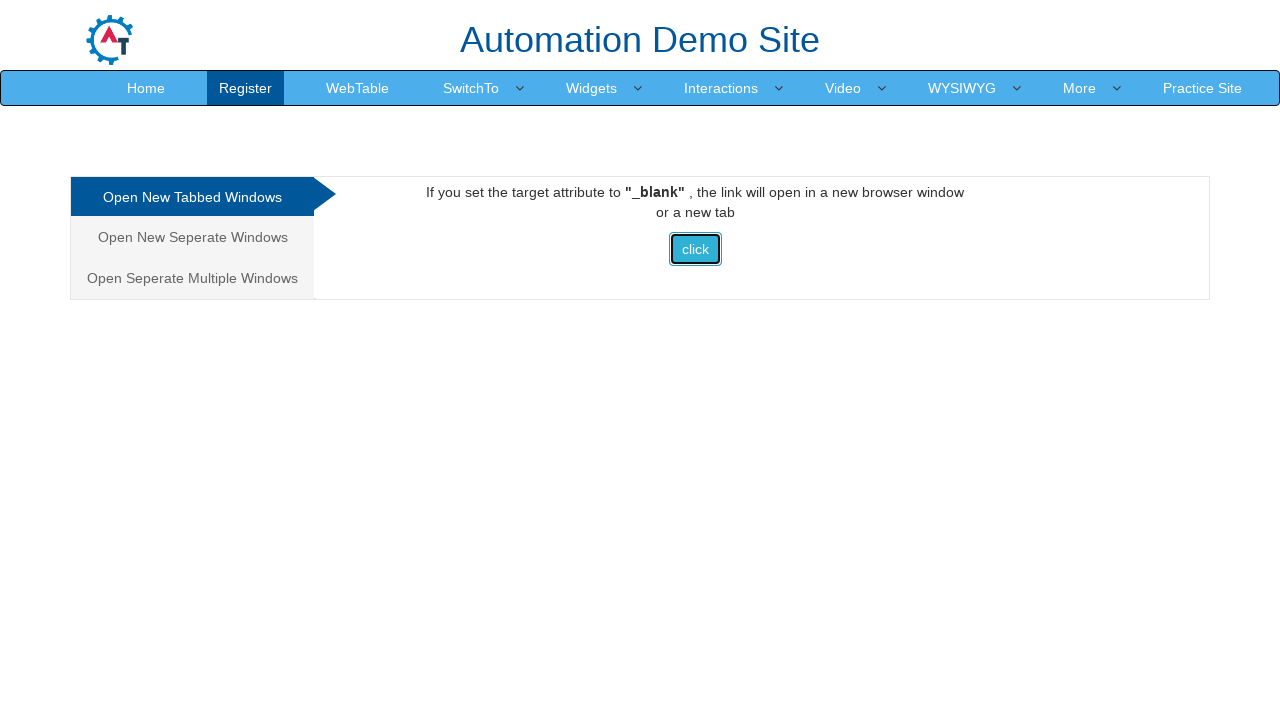

Waited for page to reach domcontentloaded state
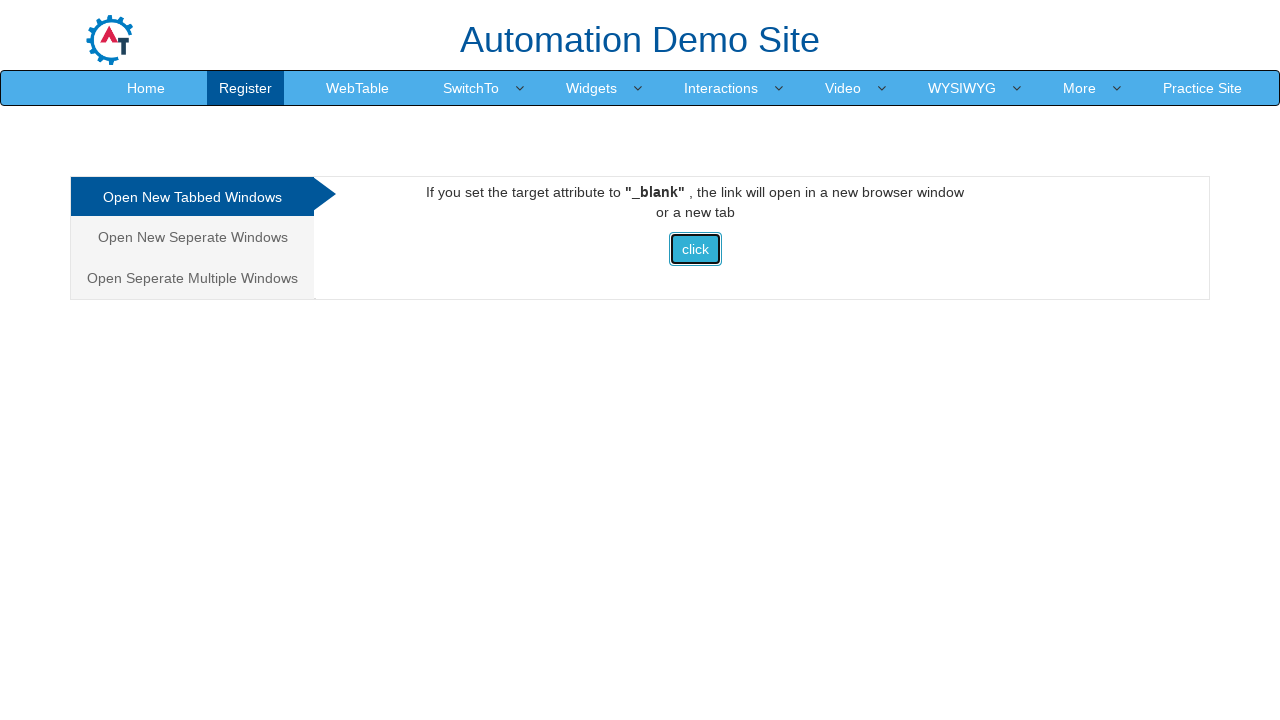

Brought a window to front
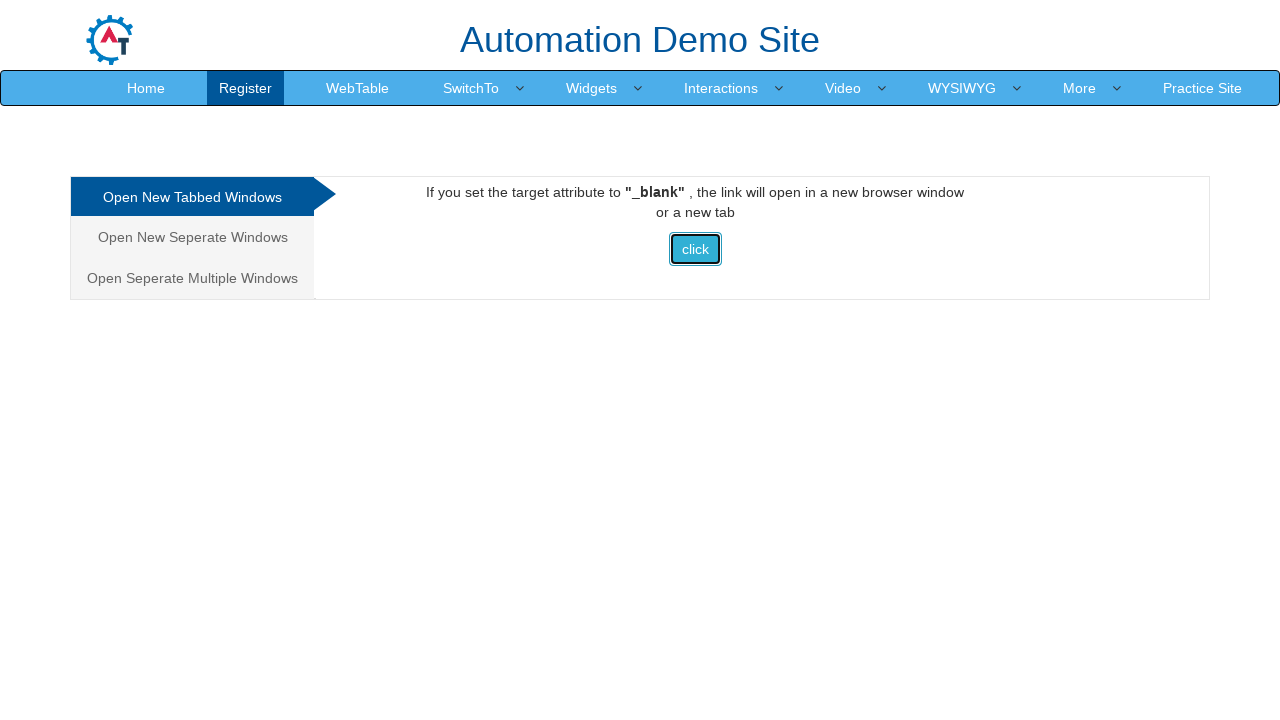

Waited for page to reach domcontentloaded state
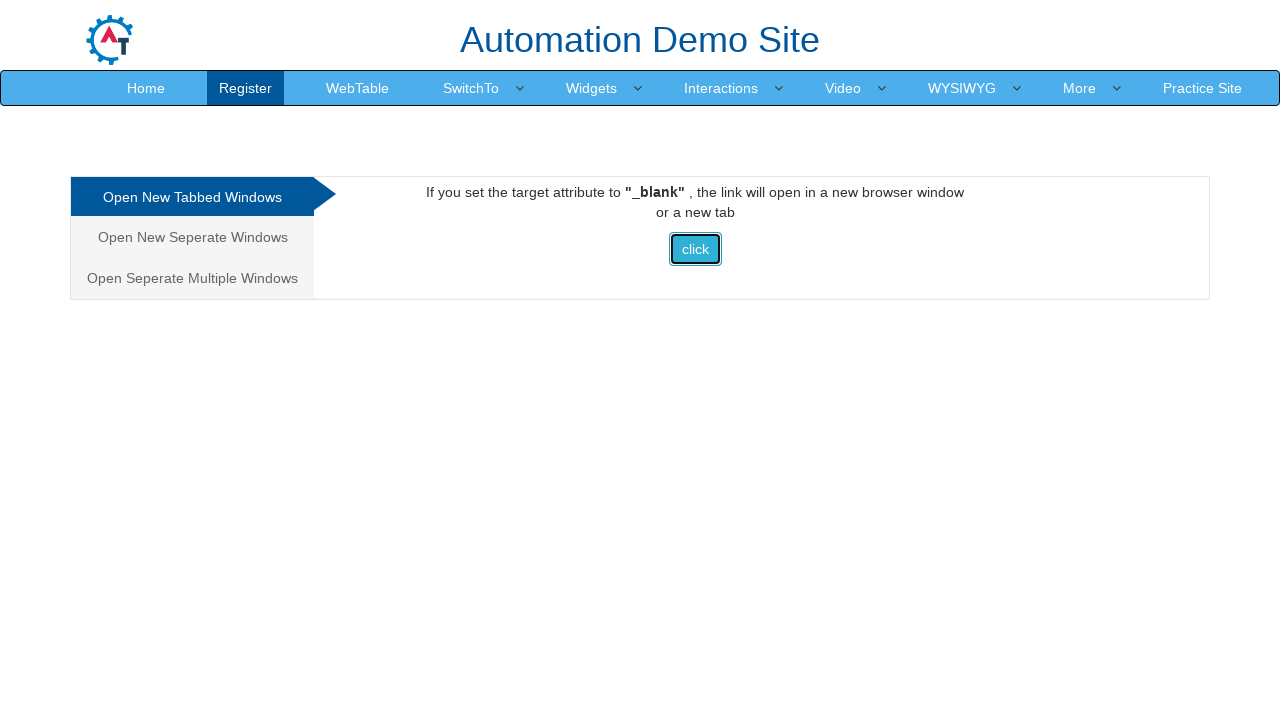

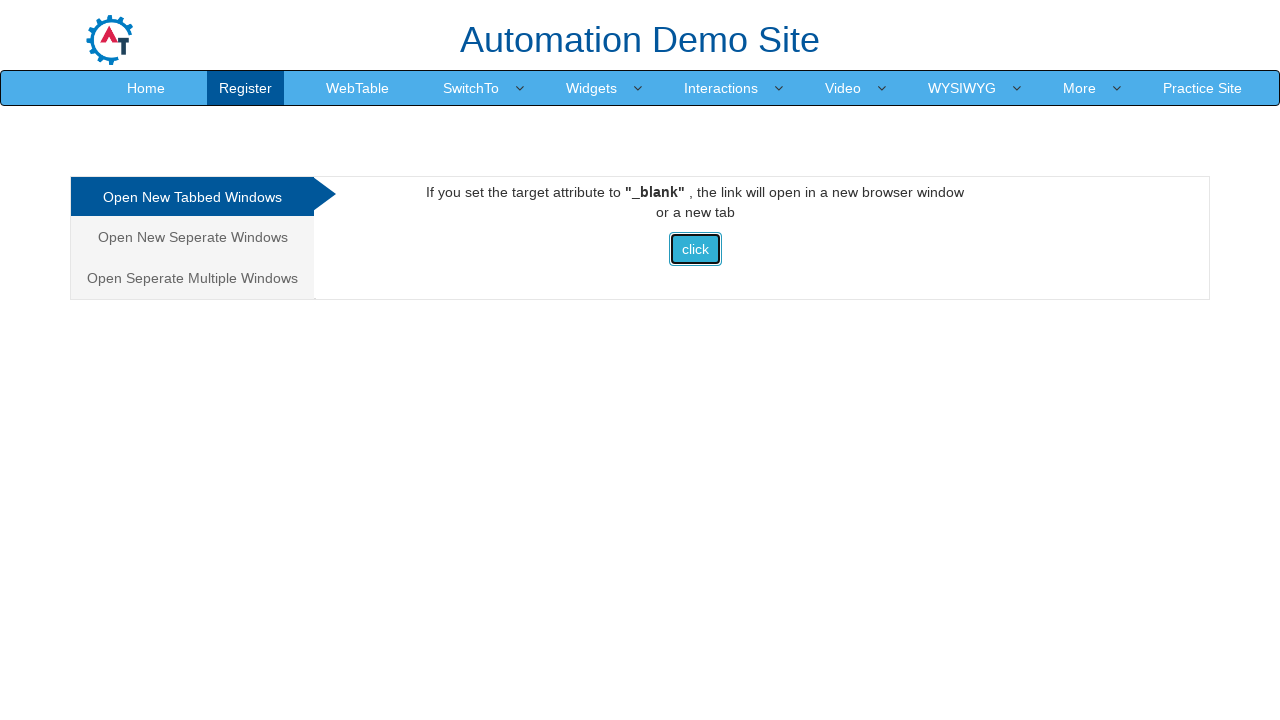